Navigates to the jobs posting page through the menu and retrieves the page title

Starting URL: https://alchemy.hguy.co/jobs/

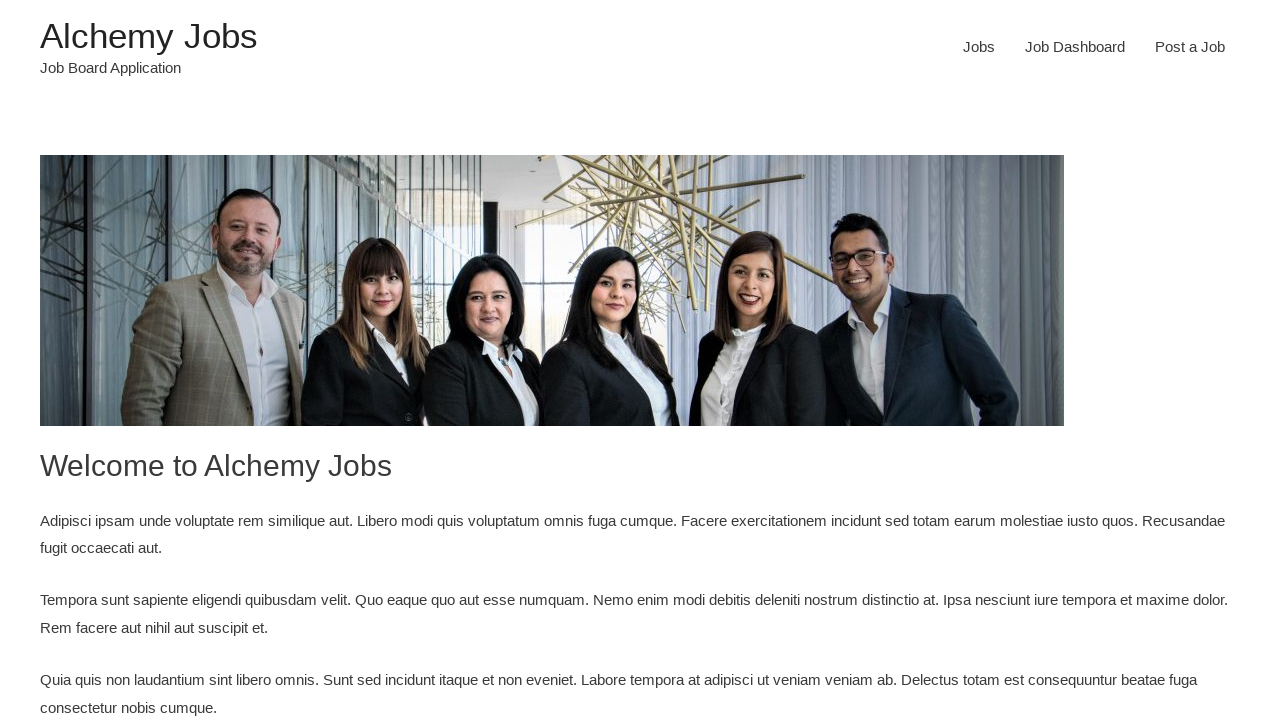

Clicked on jobs menu item to navigate to jobs posting page at (1190, 47) on //*[@id="menu-item-26"]/a
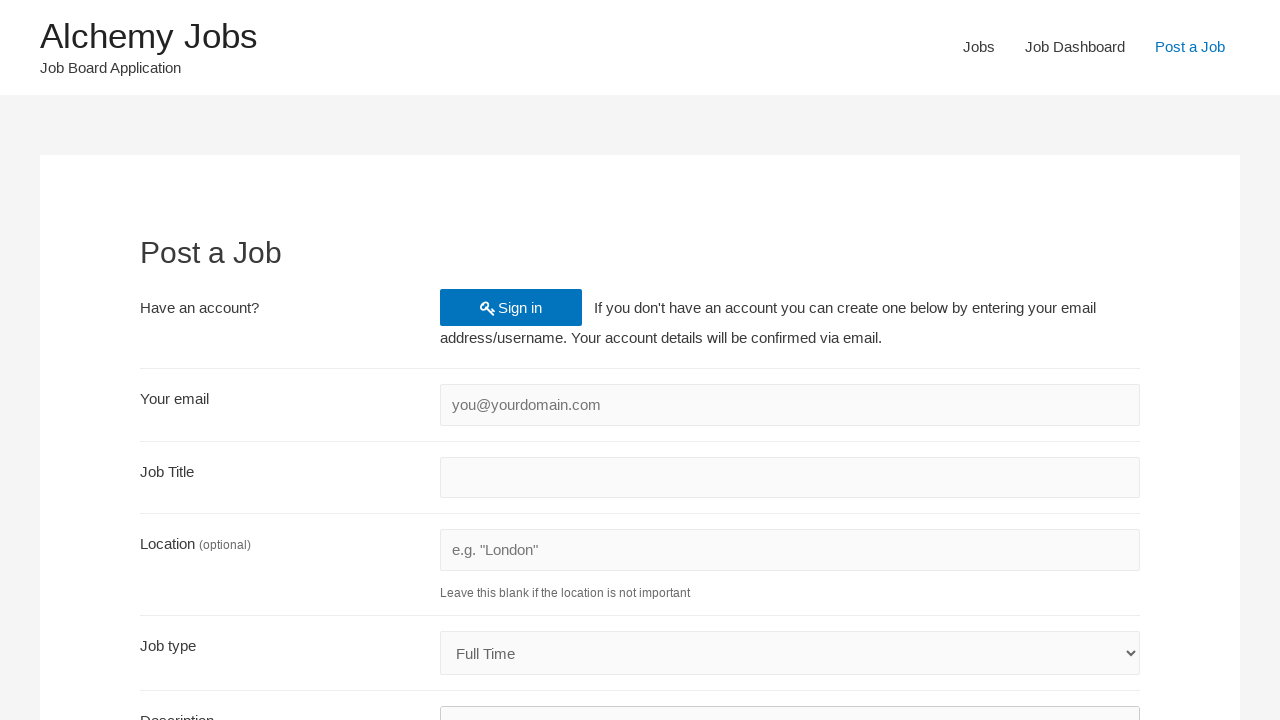

Retrieved page title: Post a Job – Alchemy Jobs
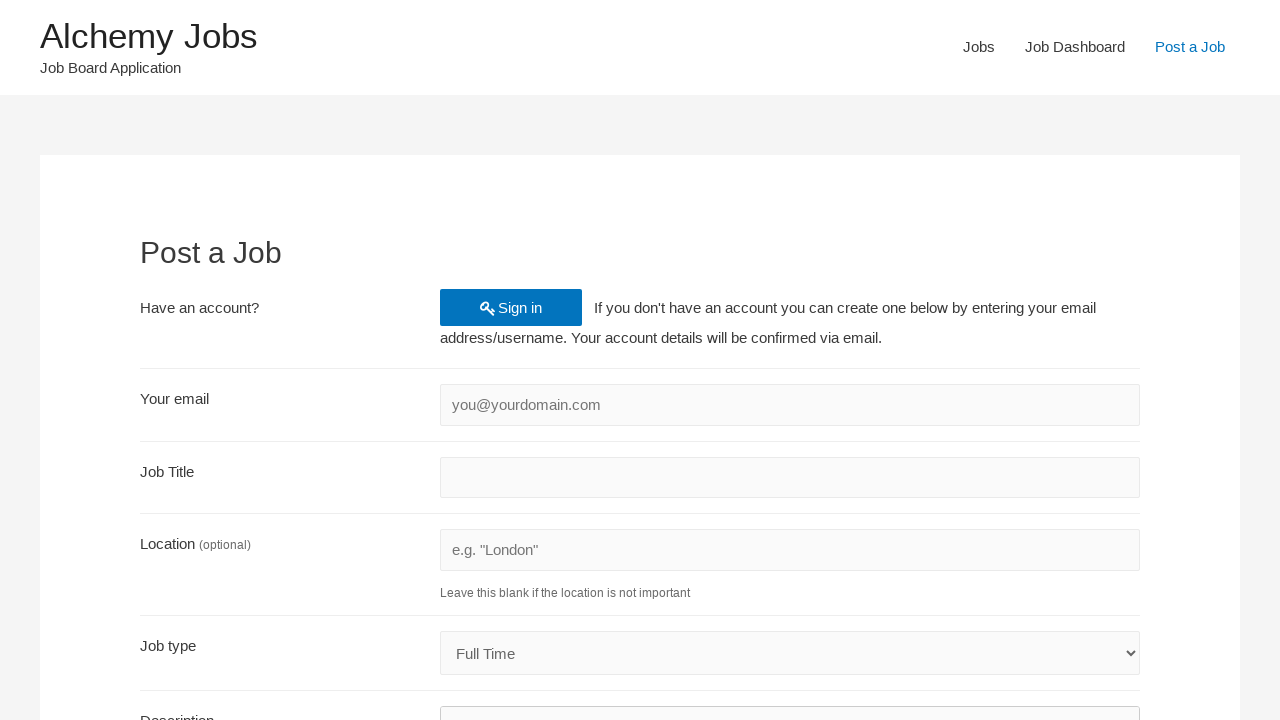

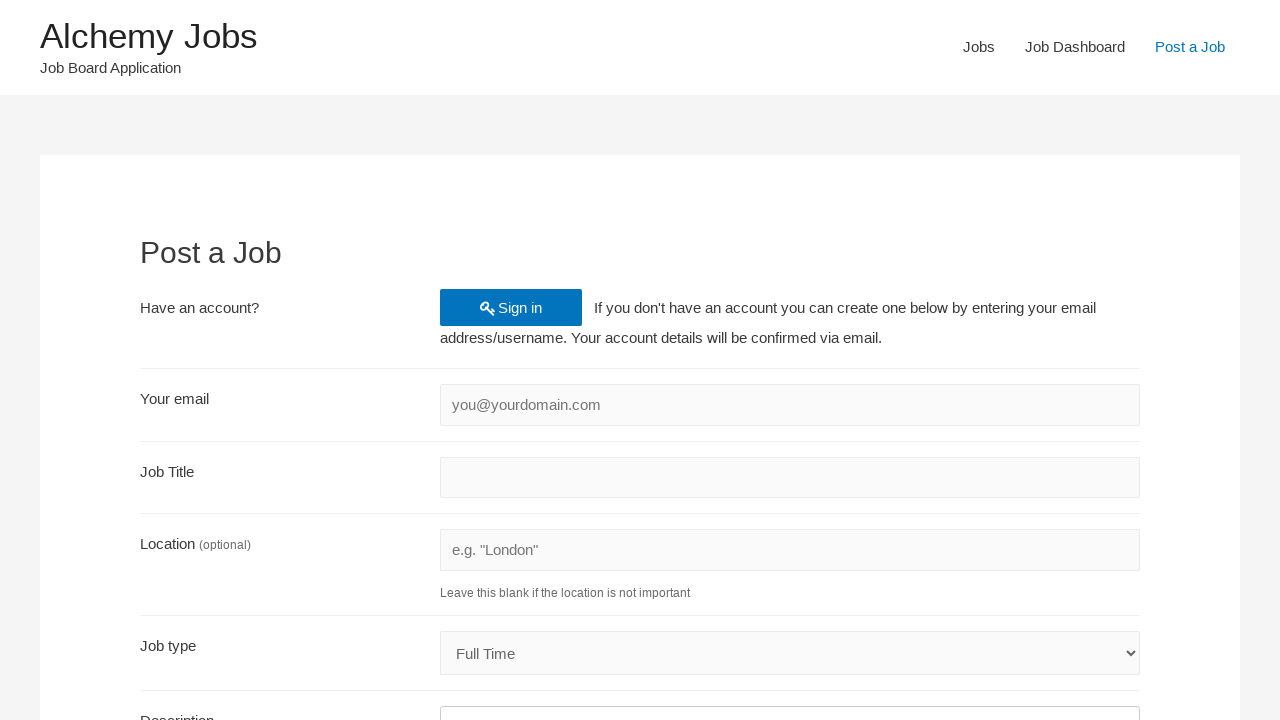